Executes a JavaScript function within an iframe on W3Schools tryit editor page

Starting URL: https://www.w3schools.com/jsref/tryit.asp?filename=tryjsref_submit_get

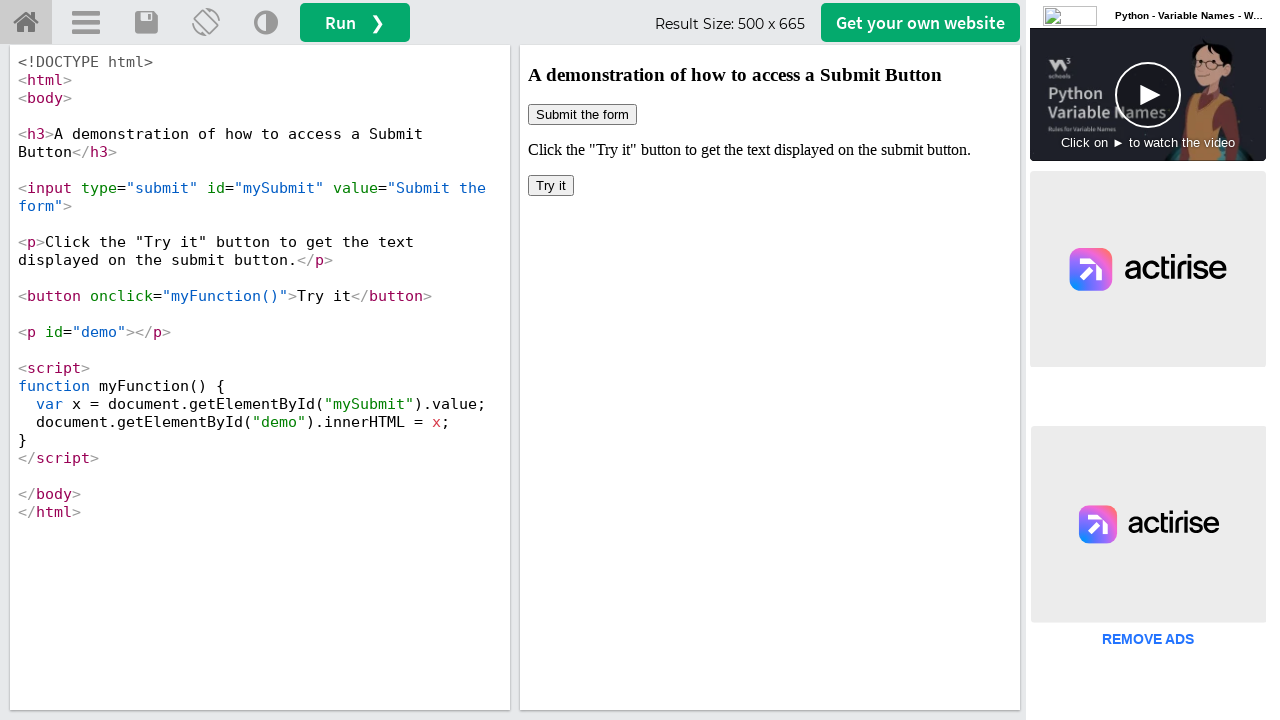

Located iframe containing the code editor
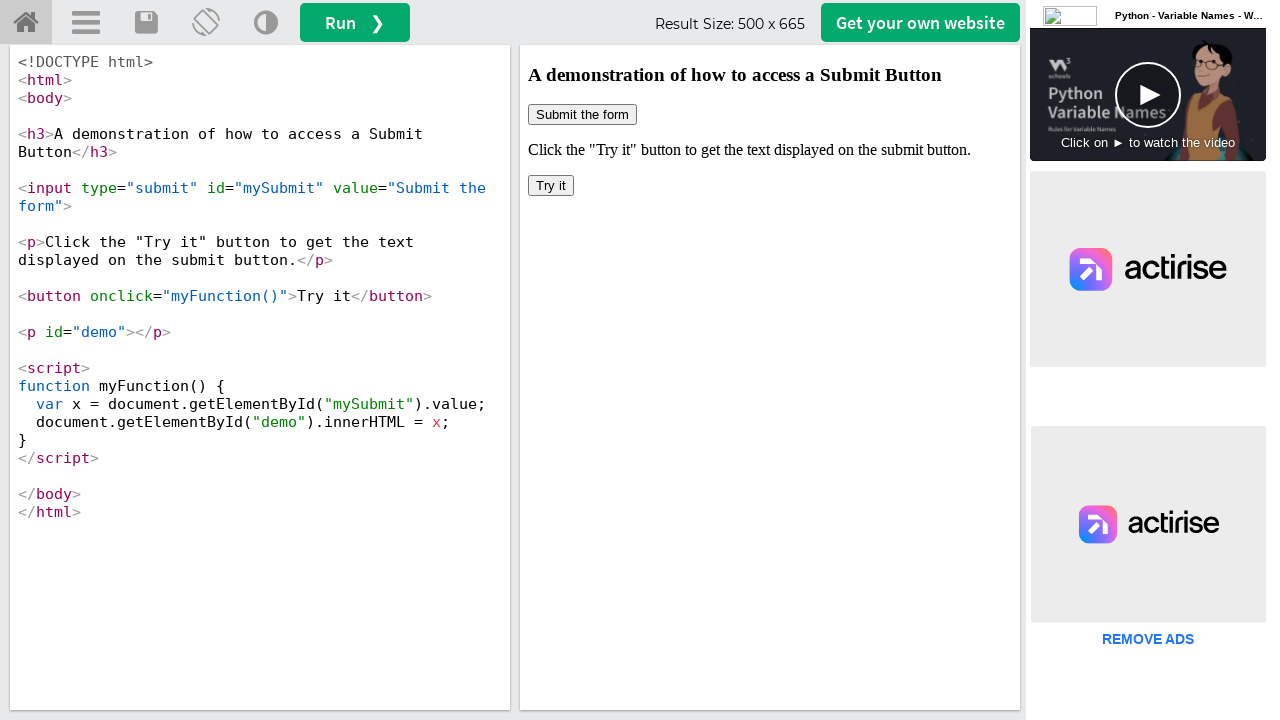

Executed JavaScript function myFunction() within the iframe
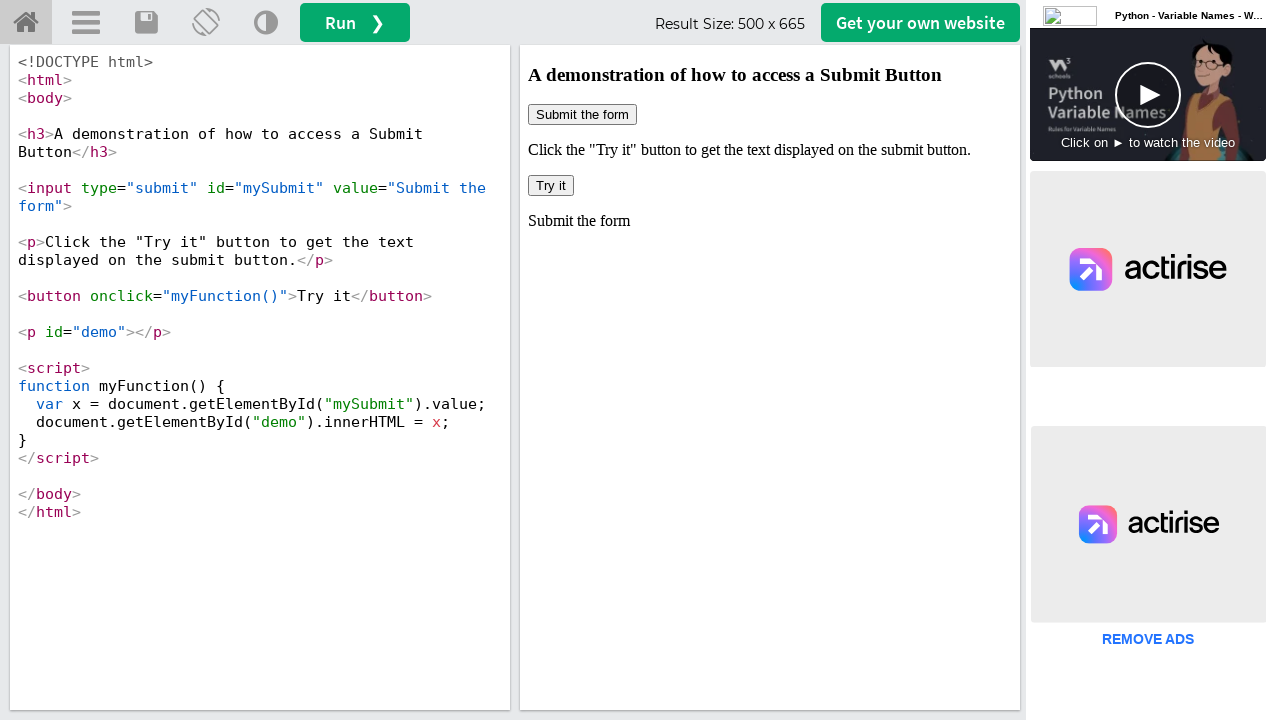

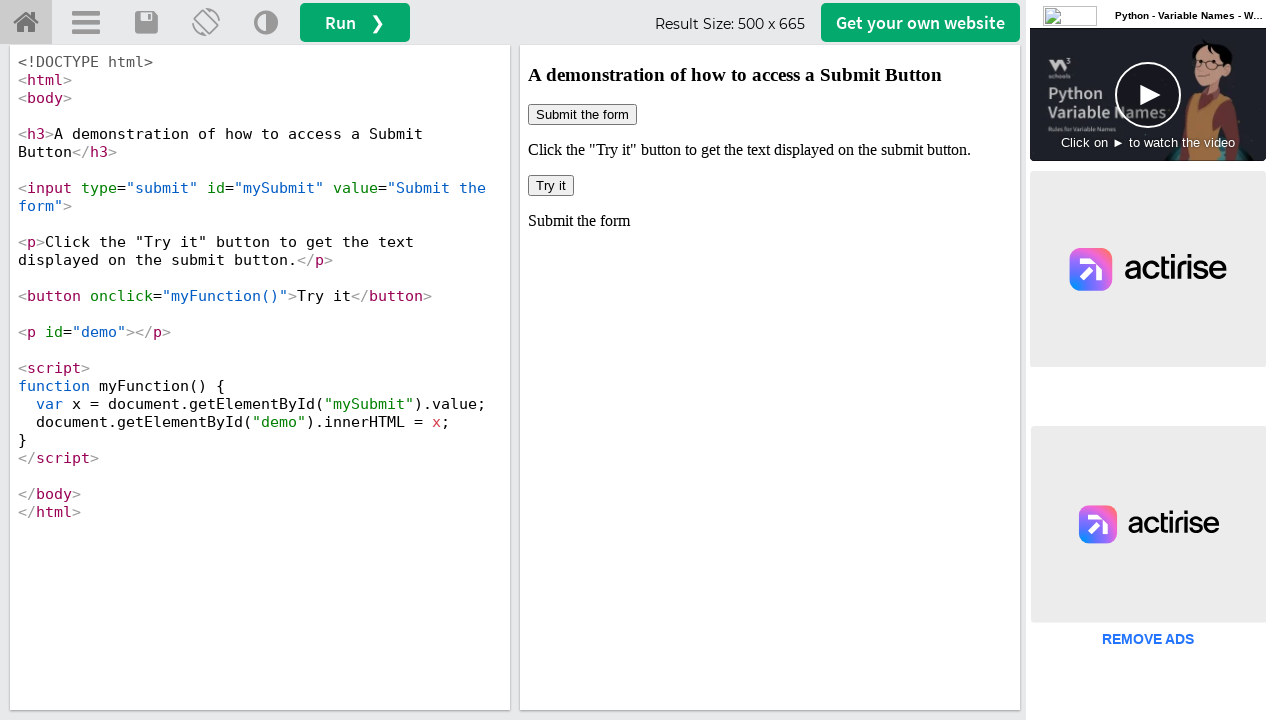